Tests the autocomplete search functionality on a store website by clicking the search input, typing a product query "Rice", and waiting for autocomplete suggestions to appear.

Starting URL: https://nourishstore.co.in/

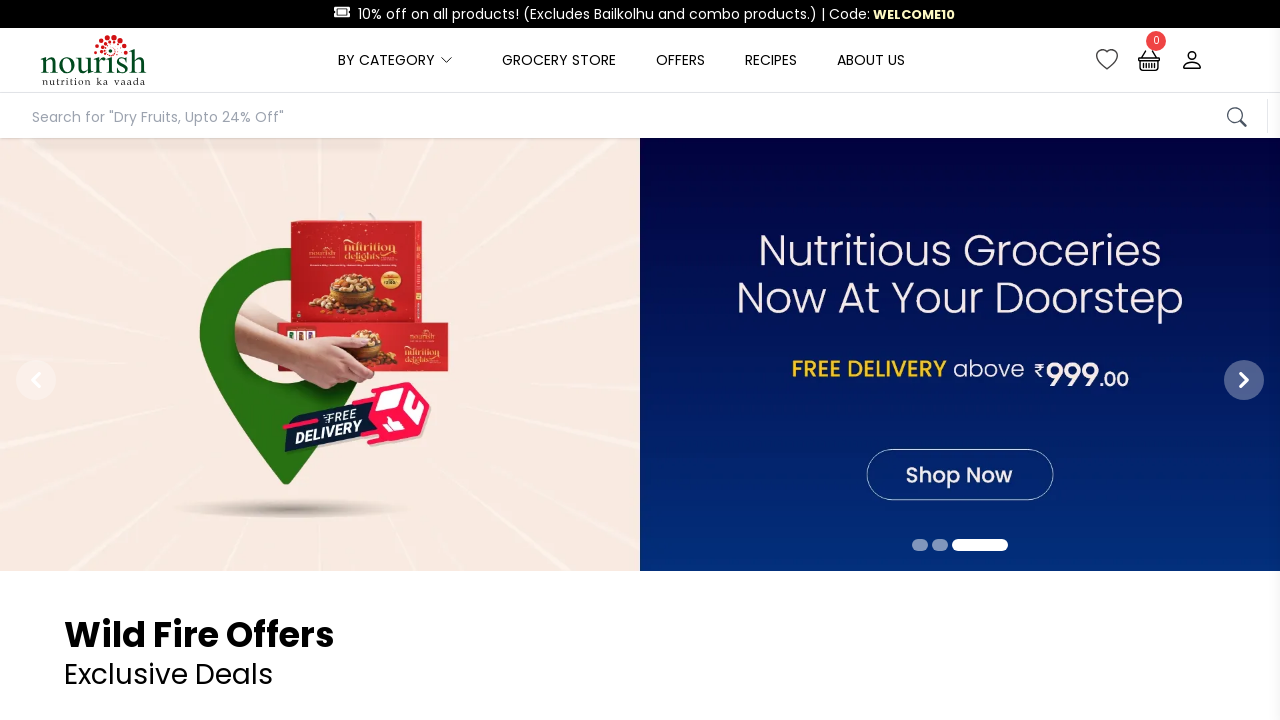

Clicked on the autocomplete search input field at (630, 118) on #autocompleteInput
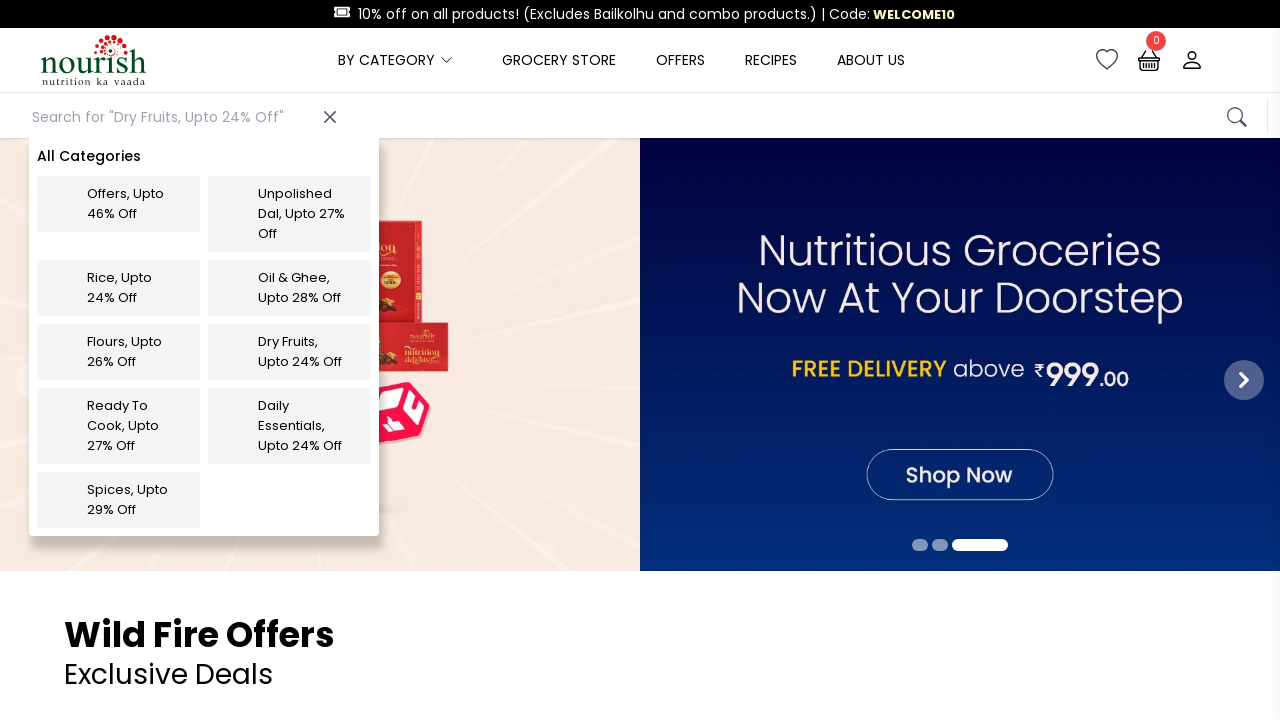

Typed 'Rice' into the search field on #autocompleteInput
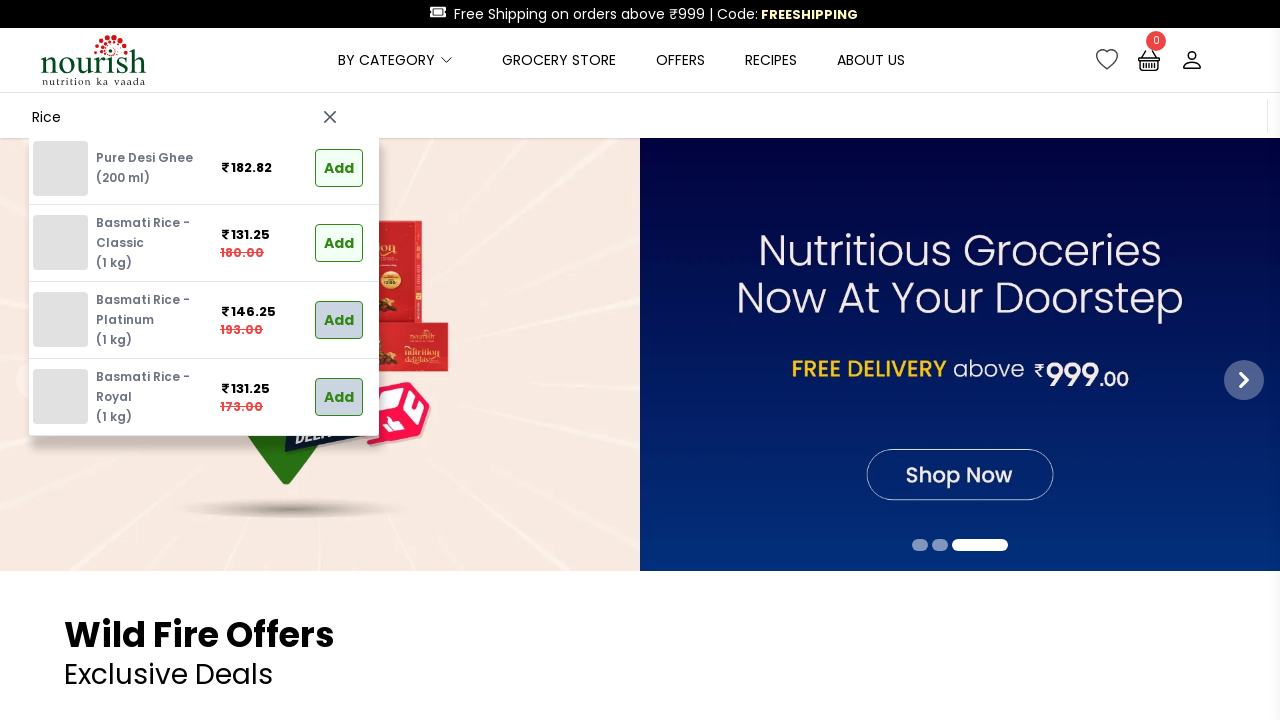

Autocomplete suggestions appeared for 'Rice' search query
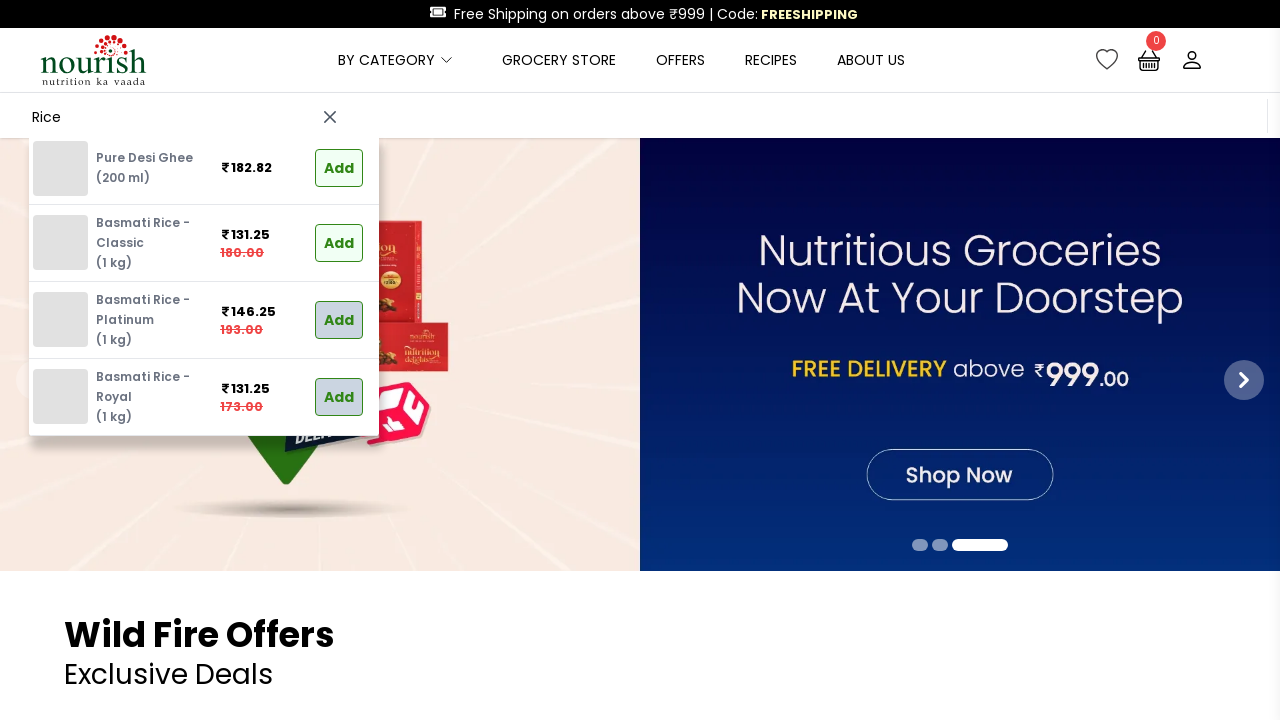

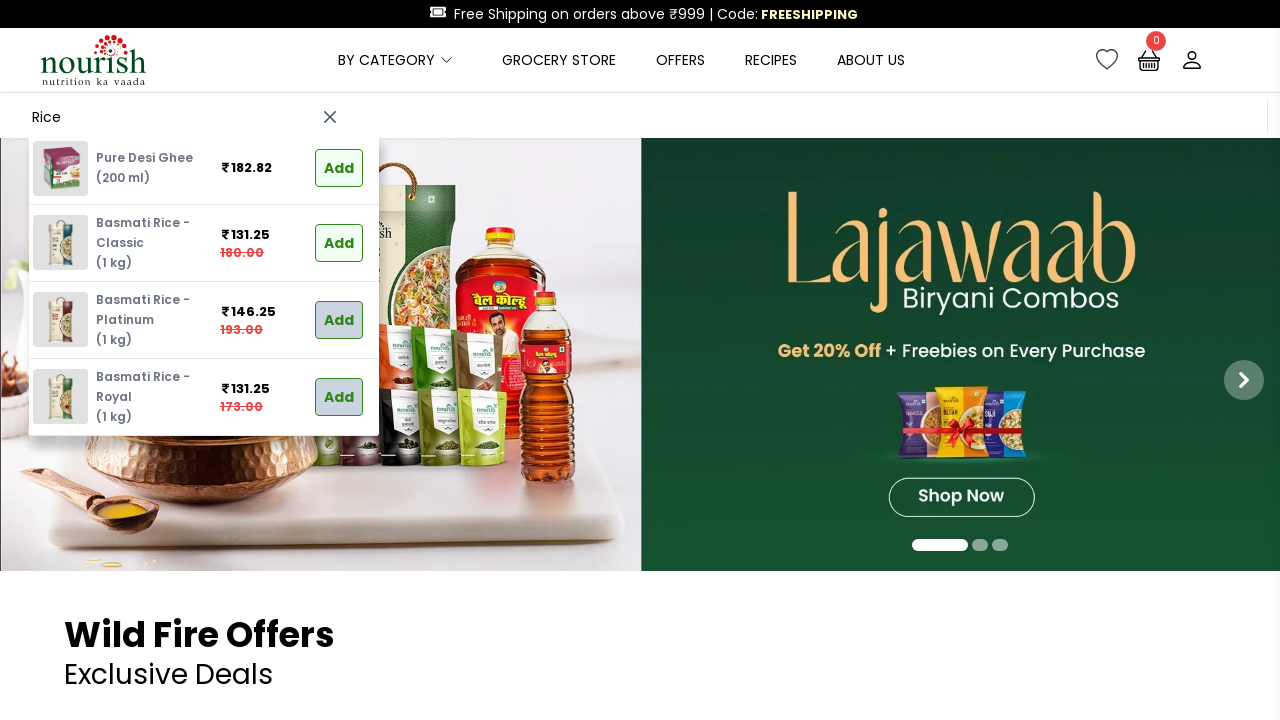